Tests dropdown selection functionality on a travel booking form by selecting number of passengers and choosing departure and destination cities

Starting URL: https://rahulshettyacademy.com/dropdownsPractise/

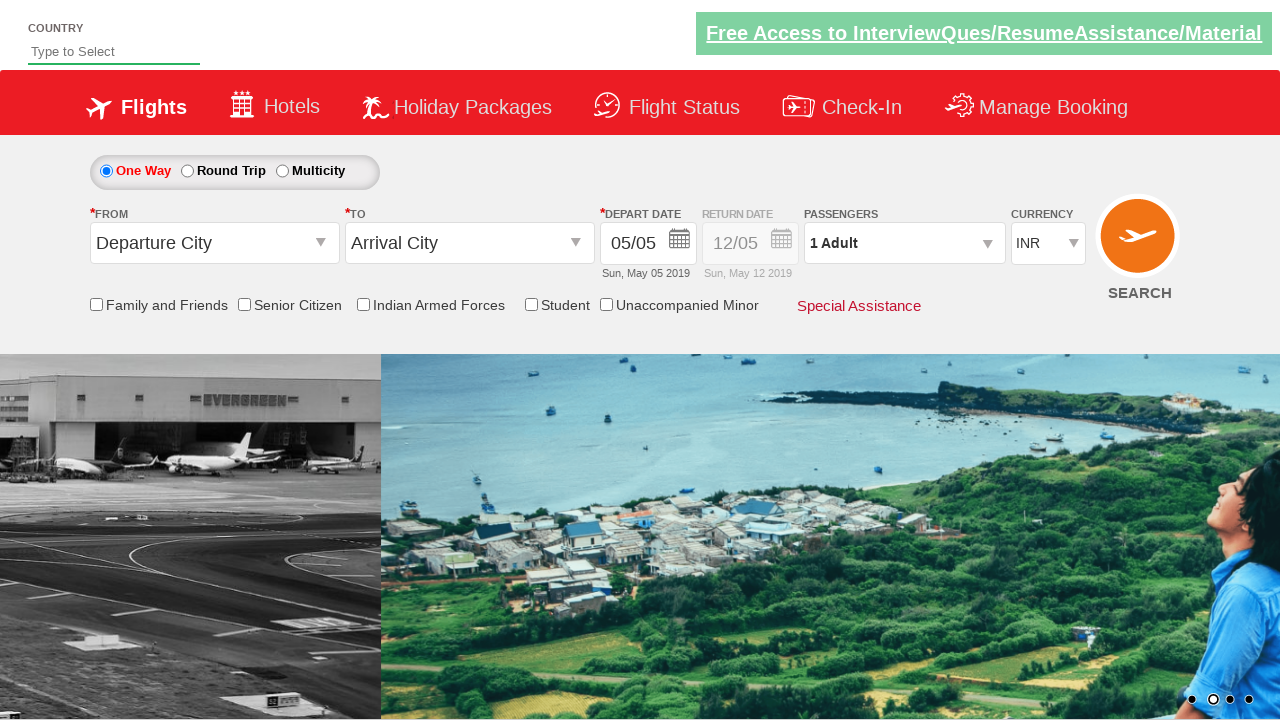

Clicked on passenger dropdown to open selection menu at (904, 243) on #divpaxinfo
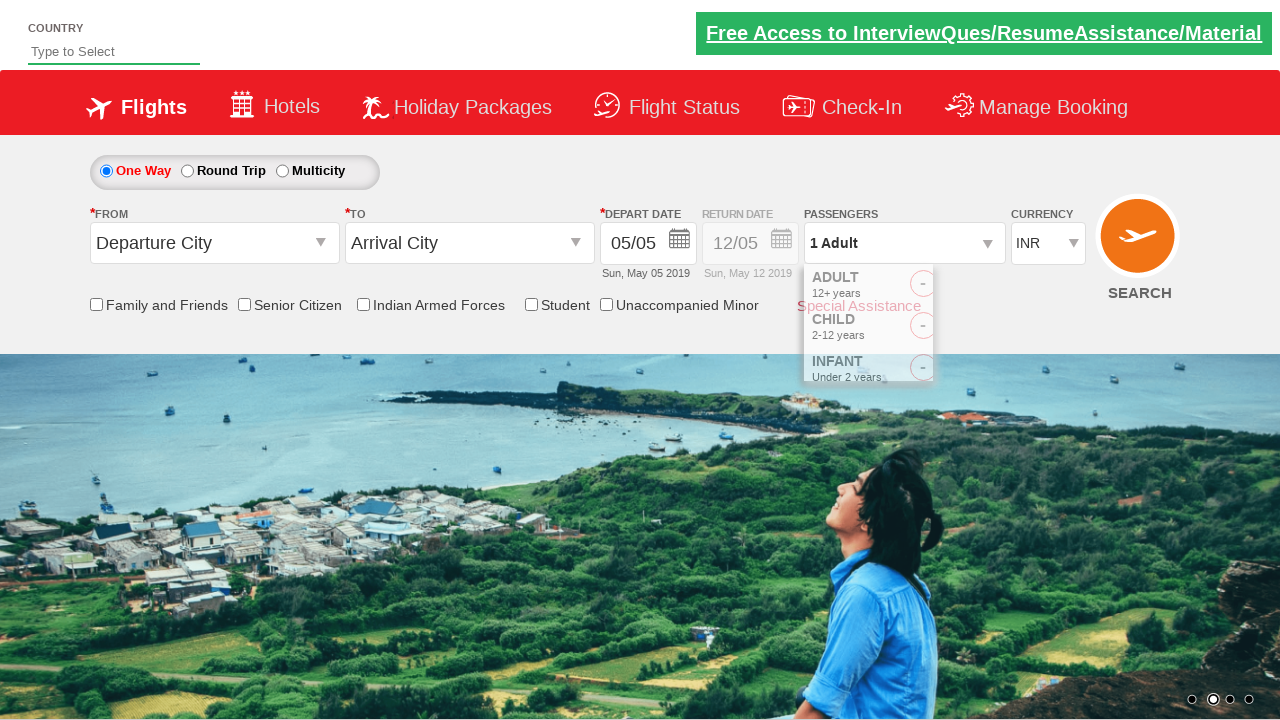

Incremented adult passenger count (iteration 1/4) at (982, 288) on #hrefIncAdt
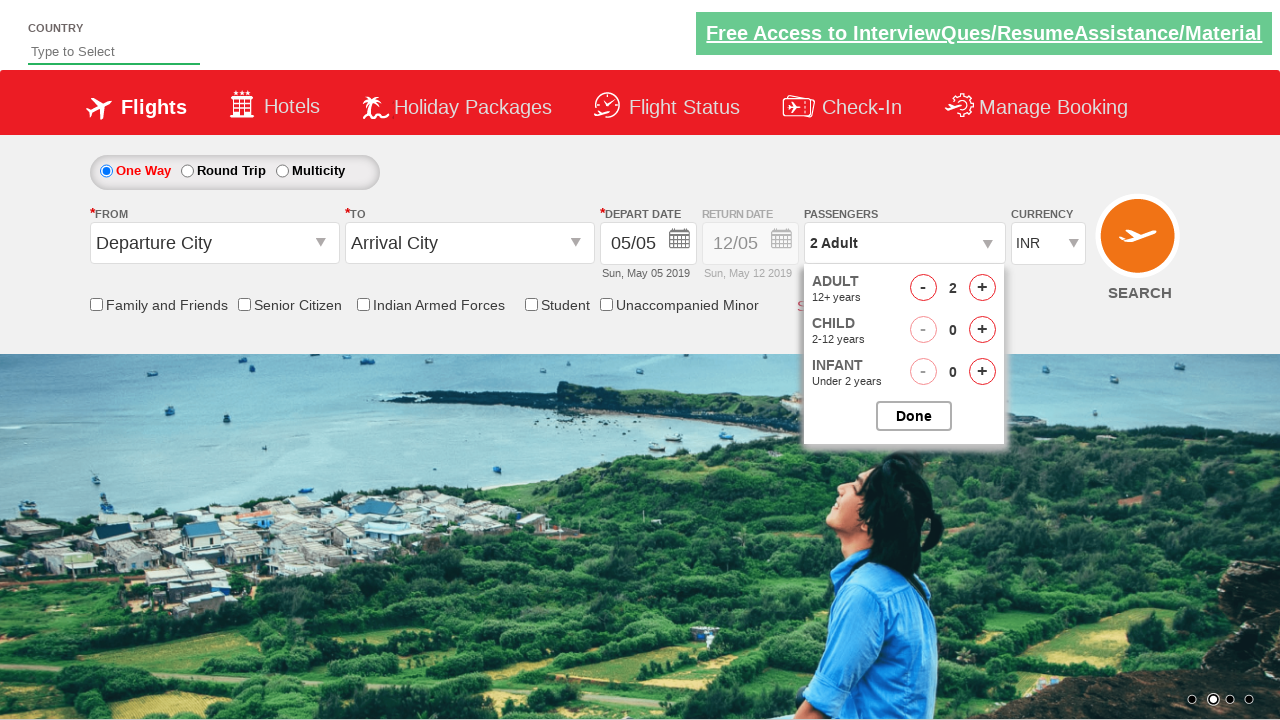

Incremented adult passenger count (iteration 2/4) at (982, 288) on #hrefIncAdt
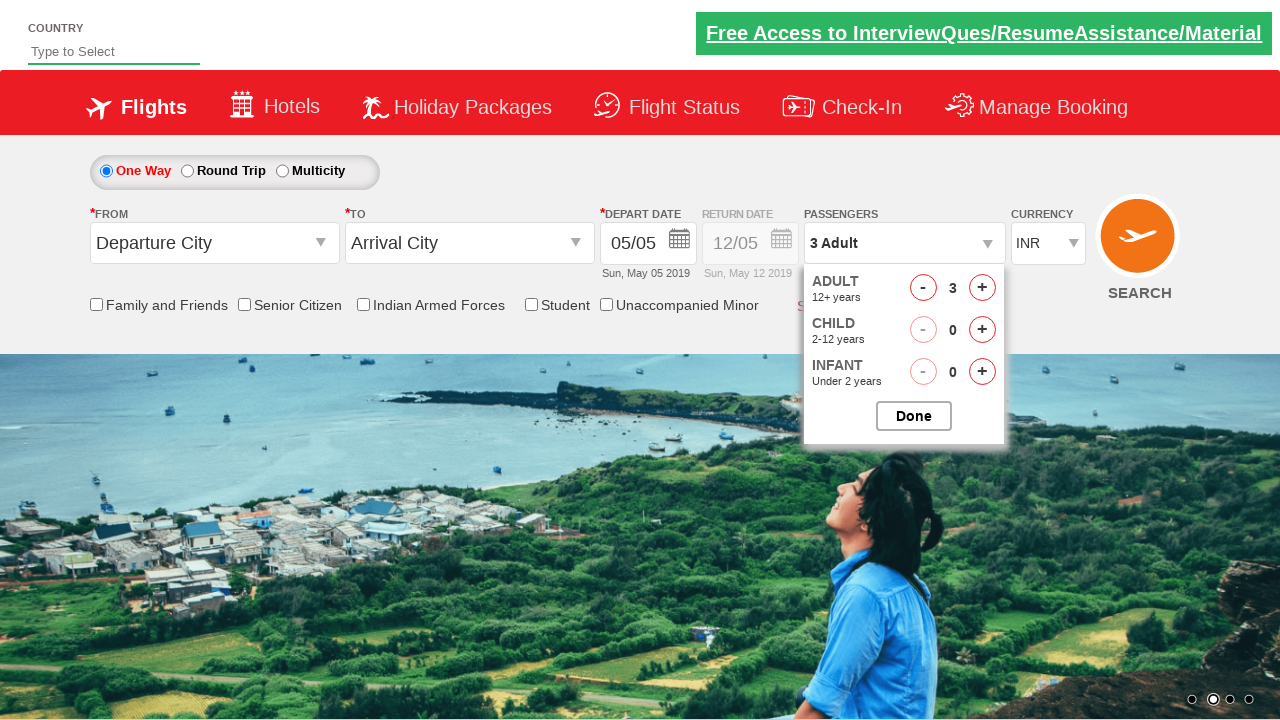

Incremented adult passenger count (iteration 3/4) at (982, 288) on #hrefIncAdt
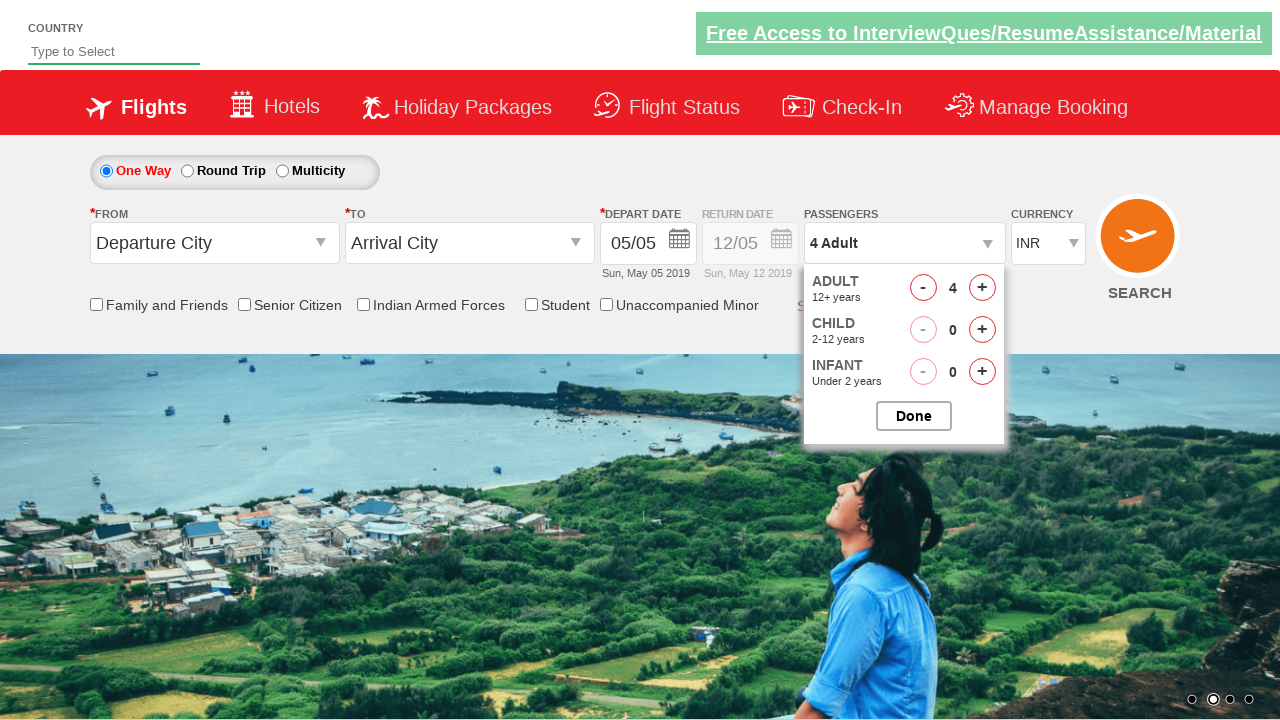

Incremented adult passenger count (iteration 4/4) at (982, 288) on #hrefIncAdt
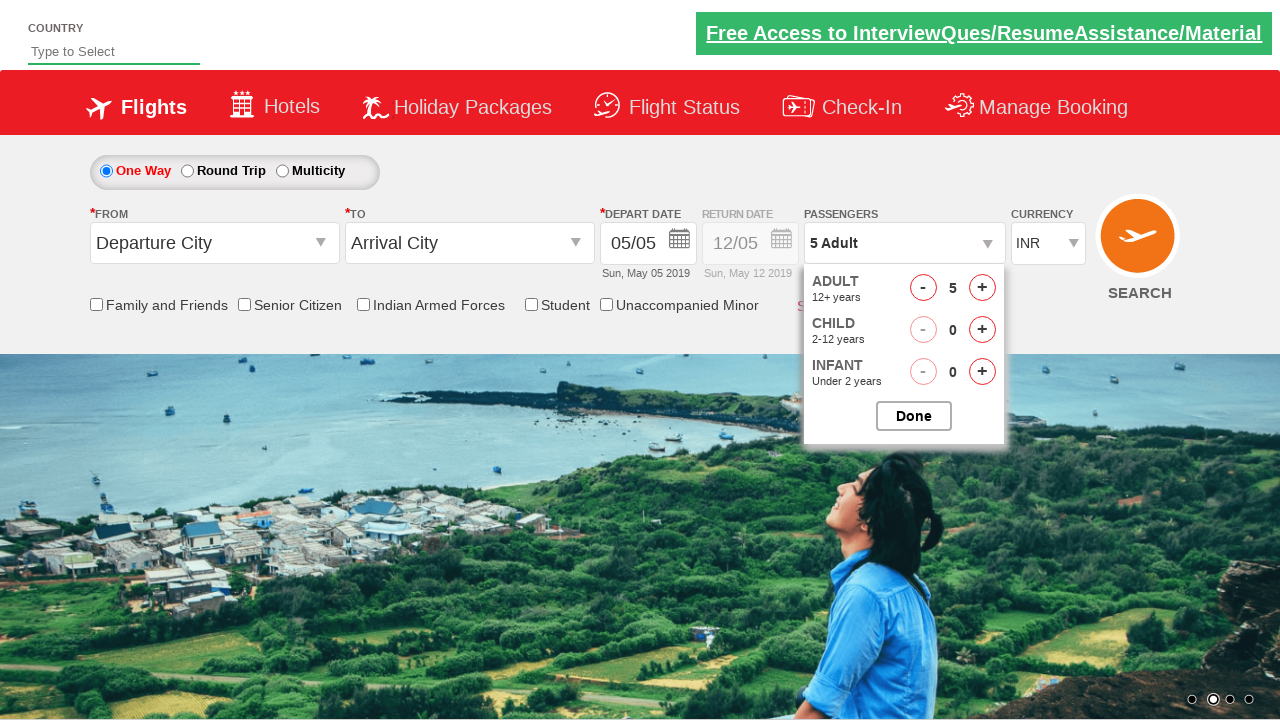

Confirmed passenger selection by clicking submit button at (914, 416) on .buttonN
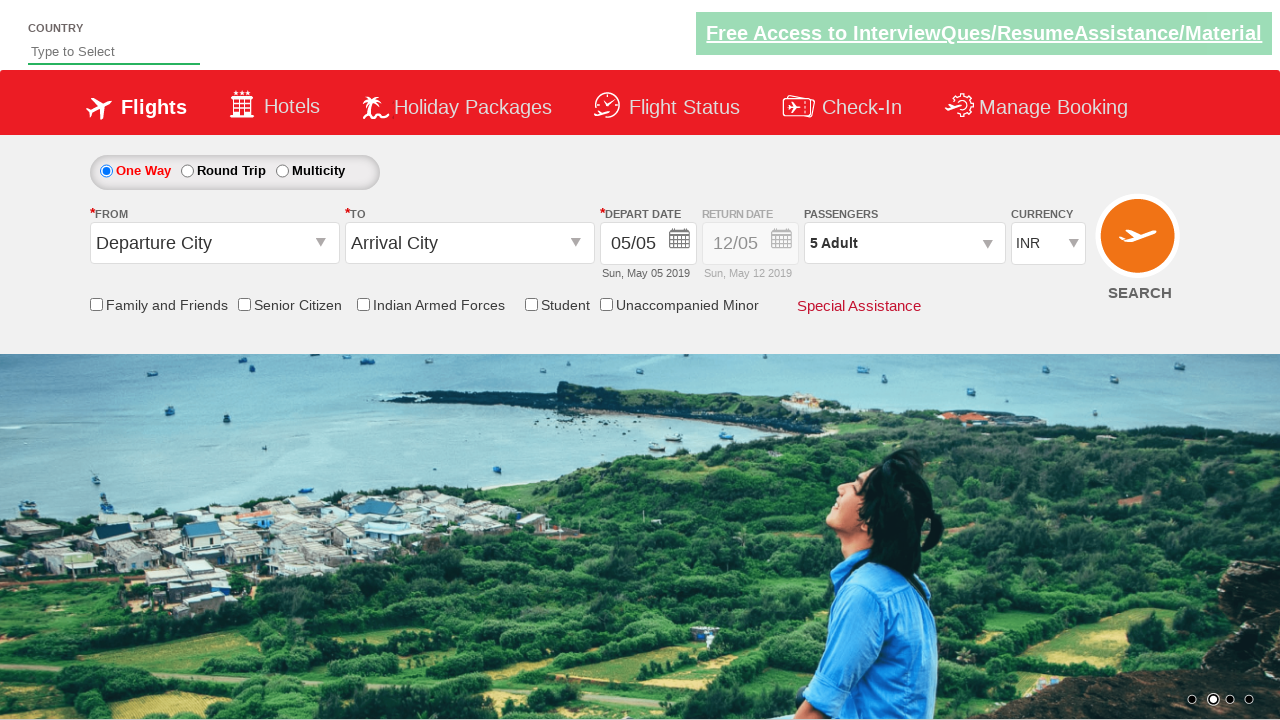

Clicked on departure city dropdown at (214, 243) on #ctl00_mainContent_ddl_originStation1_CTXT
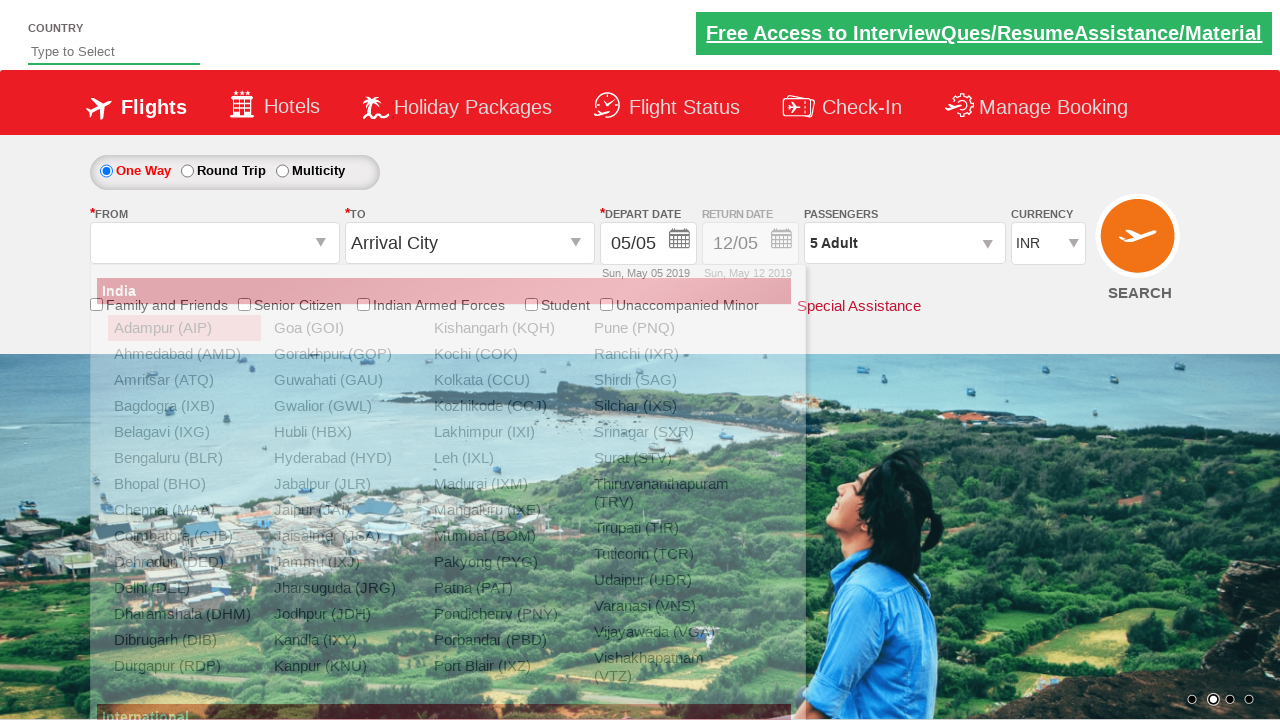

Selected Ahmedabad (AMD) as departure city at (184, 354) on xpath=//a[contains(@text,'Ahmedabad (AMD)')]
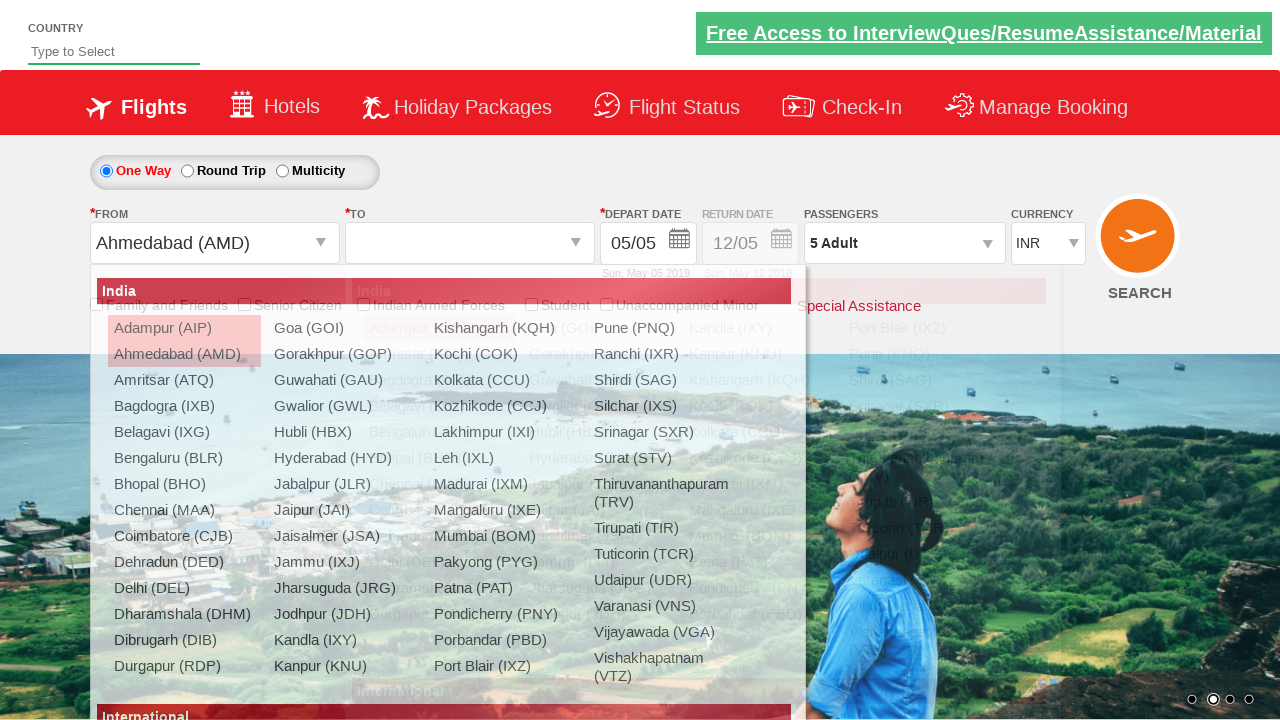

Selected Varanasi (VNS) as destination city at (919, 580) on xpath=//div[@id='glsctl00_mainContent_ddl_destinationStation1_CTNR']//a[@value='
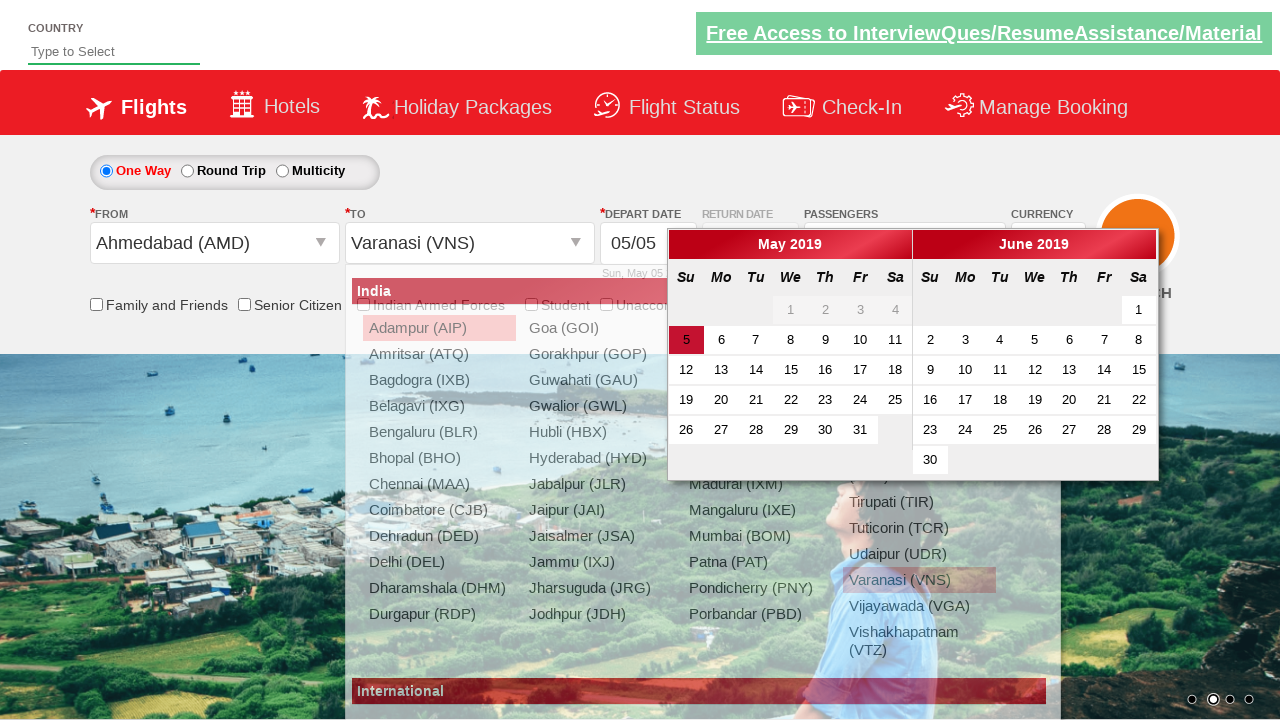

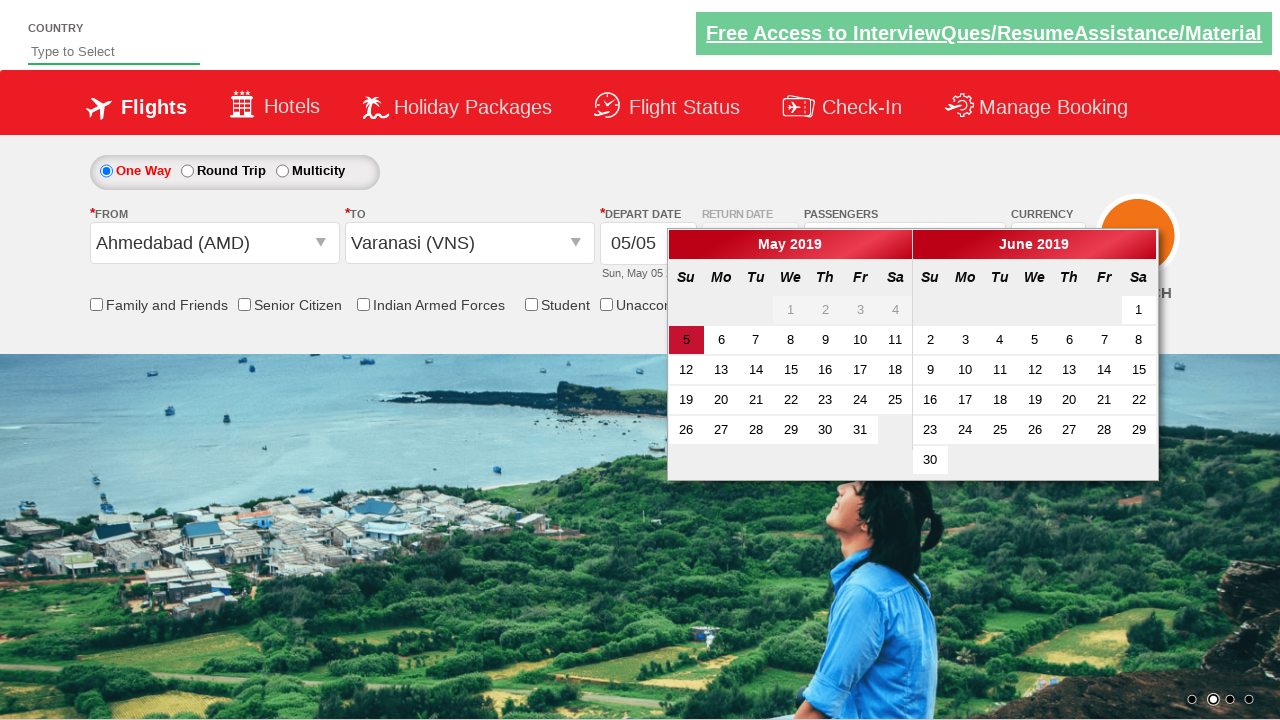